Tests GitHub's advanced search form by filling in search term, repository owner, date filter, and language, then submitting the form to perform a search.

Starting URL: https://github.com/search/advanced

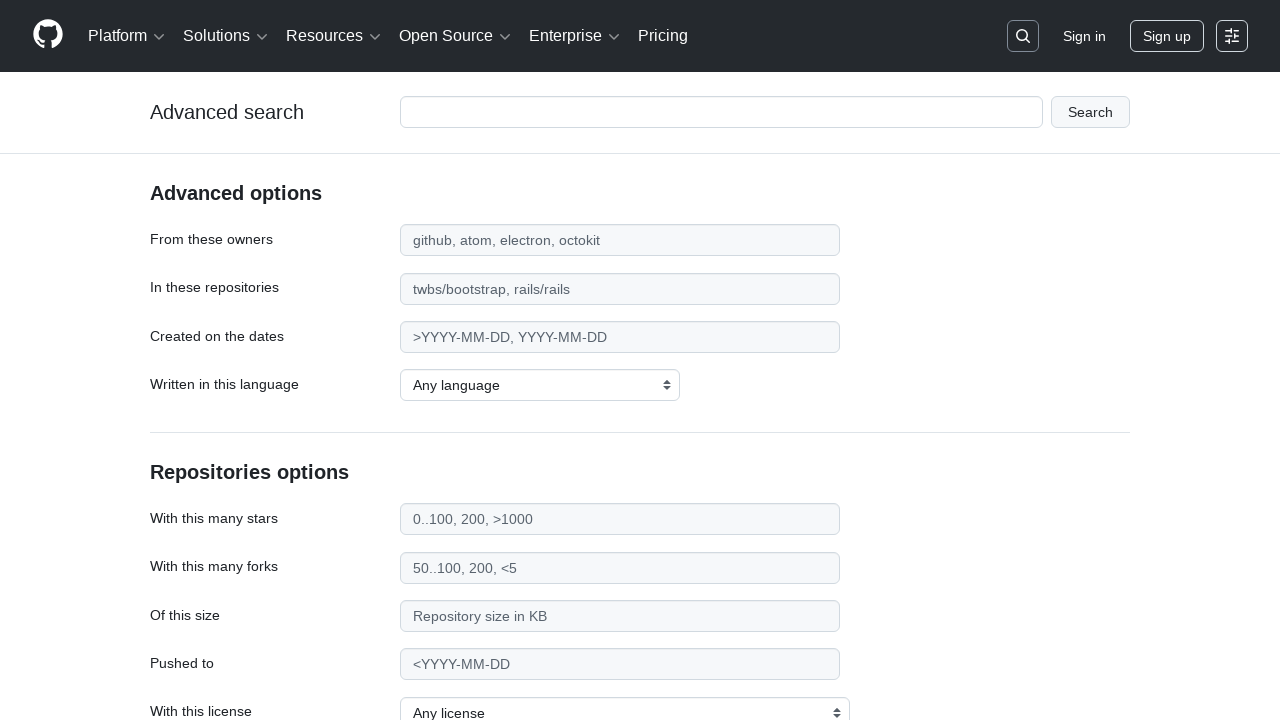

Filled search term field with 'apify-js' on #adv_code_search input.js-advanced-search-input
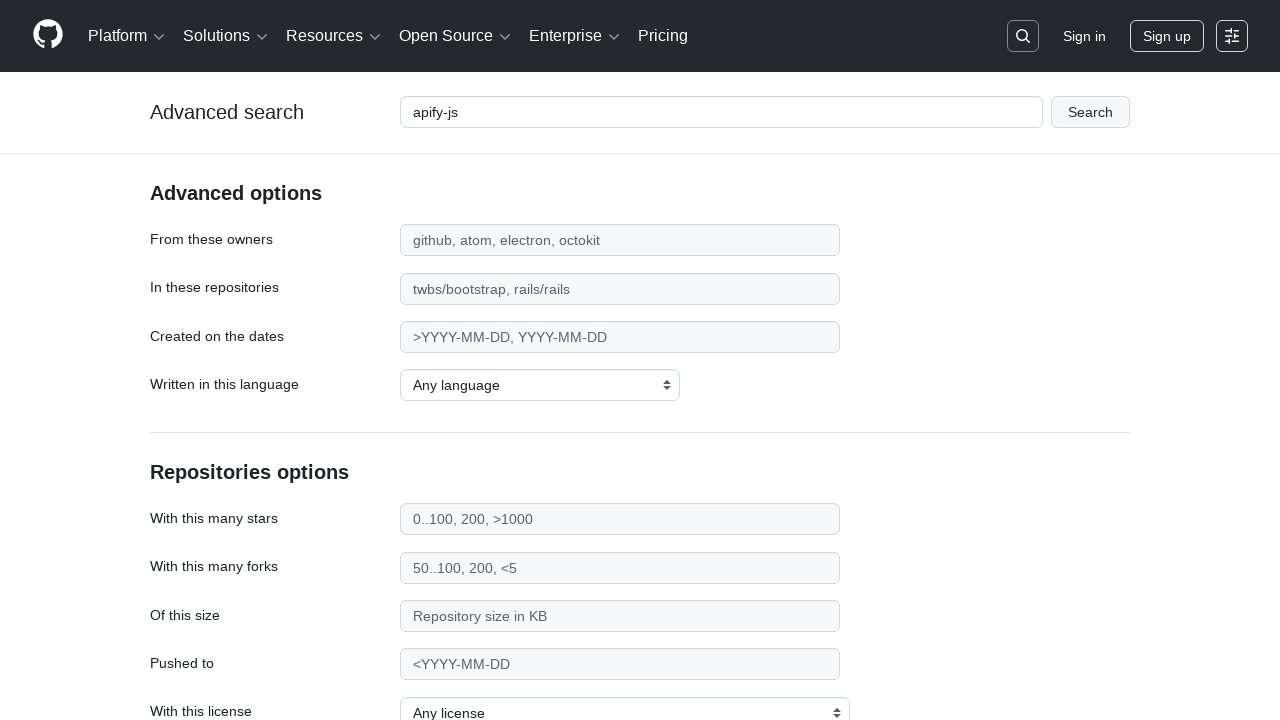

Filled repository owner field with 'apify' on #search_from
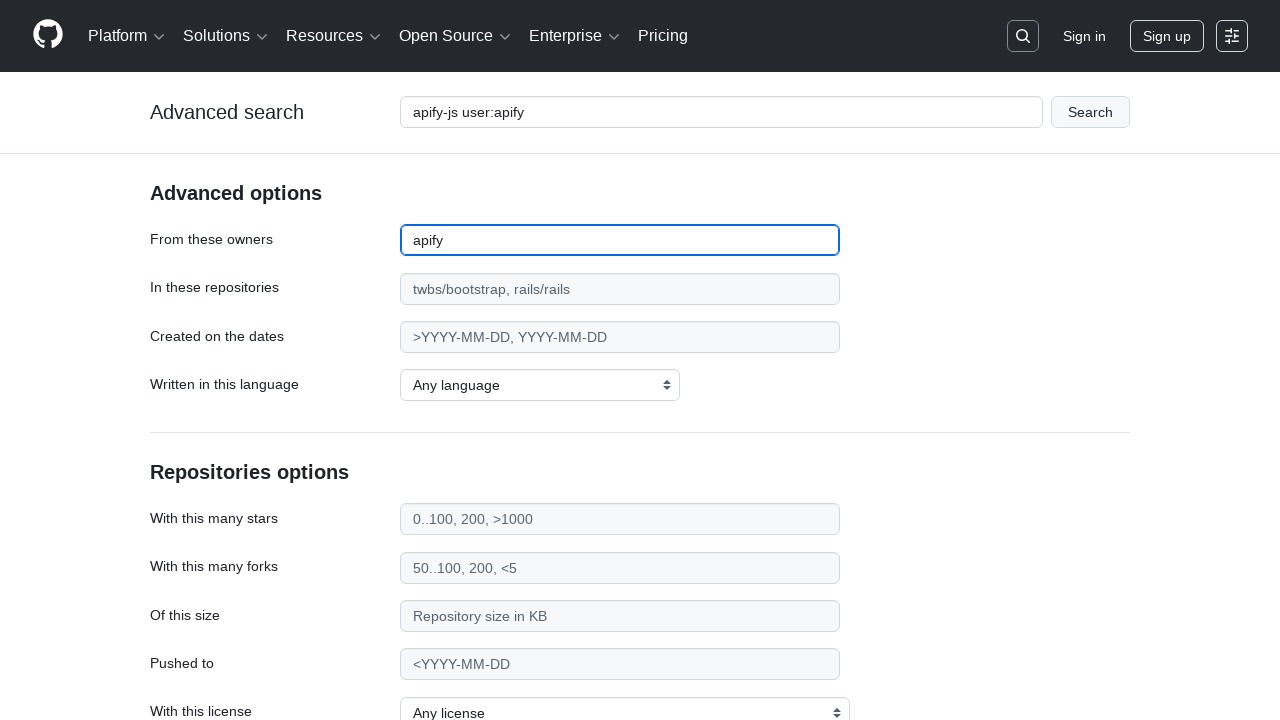

Filled date filter field with '>2015' on #search_date
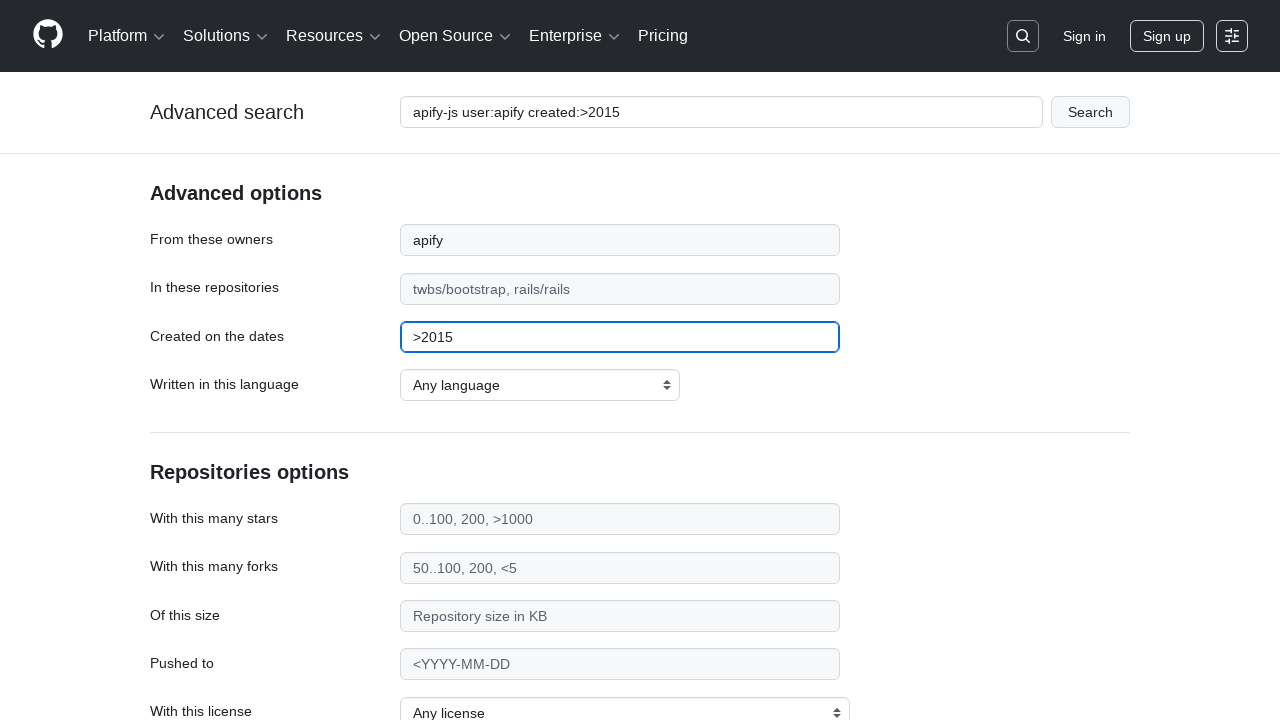

Selected 'JavaScript' as the programming language on select#search_language
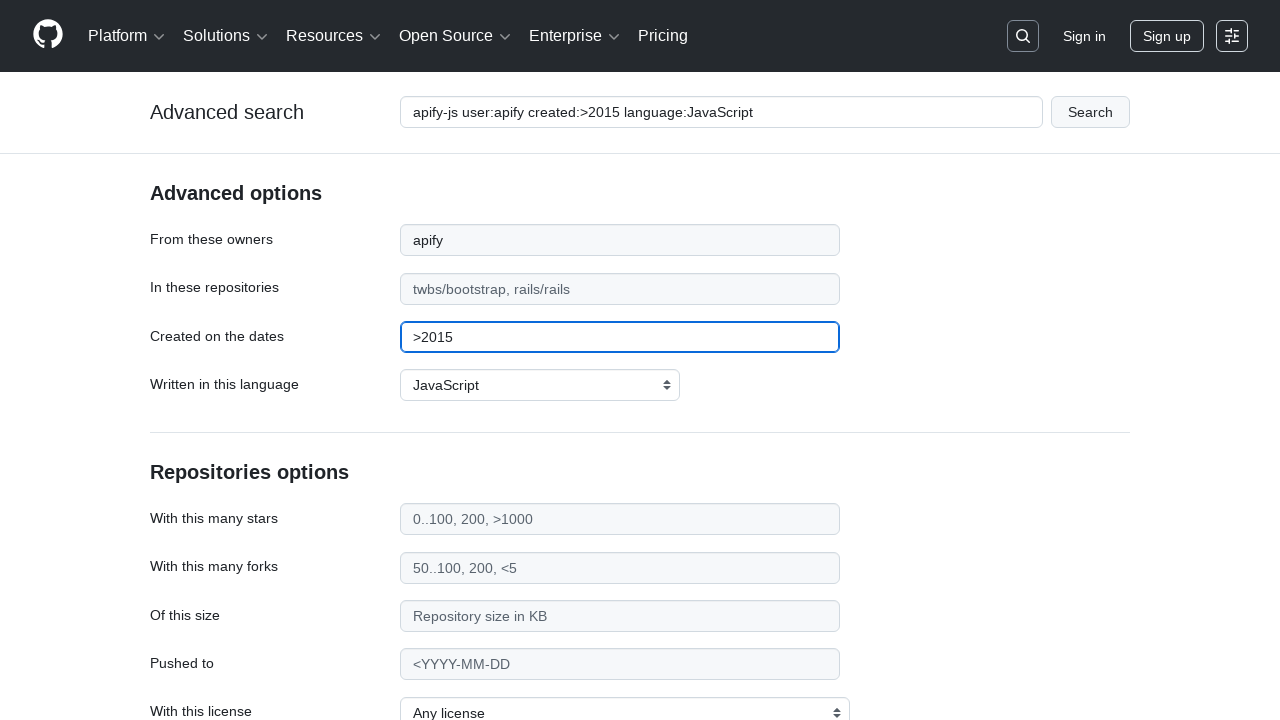

Submitted the advanced search form at (1090, 112) on #adv_code_search button[type="submit"]
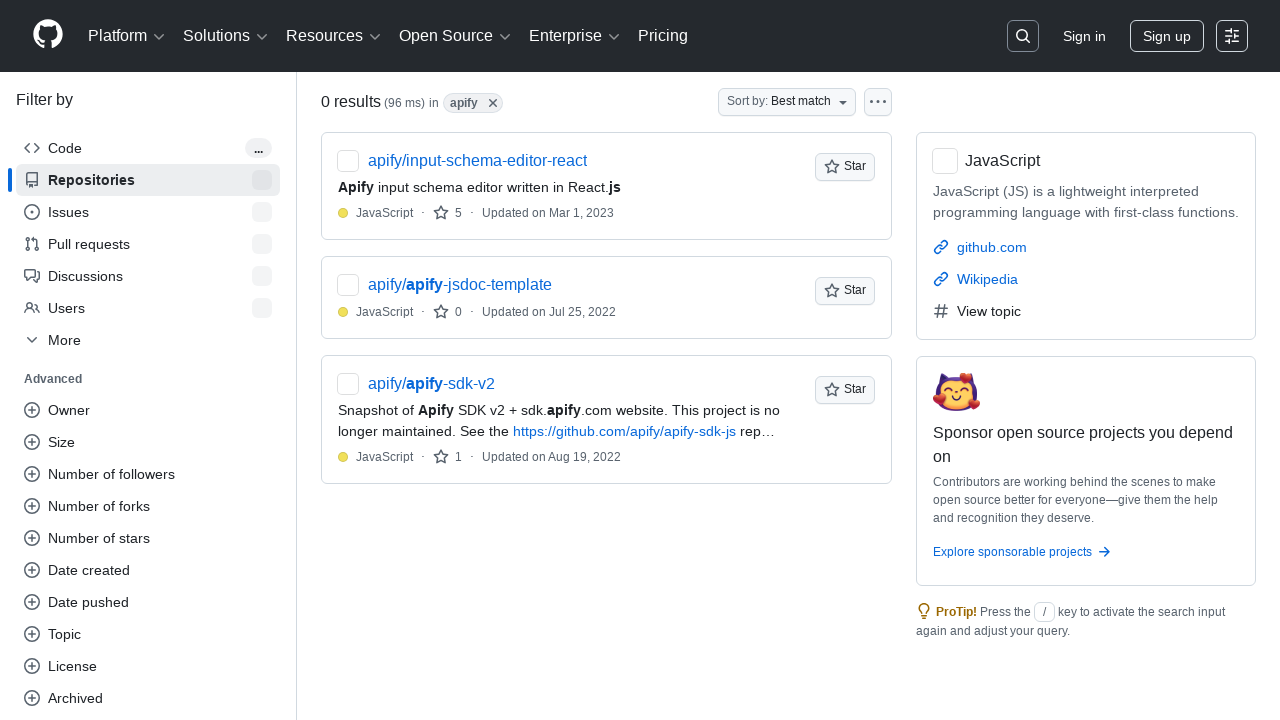

Search results page loaded with all network requests completed
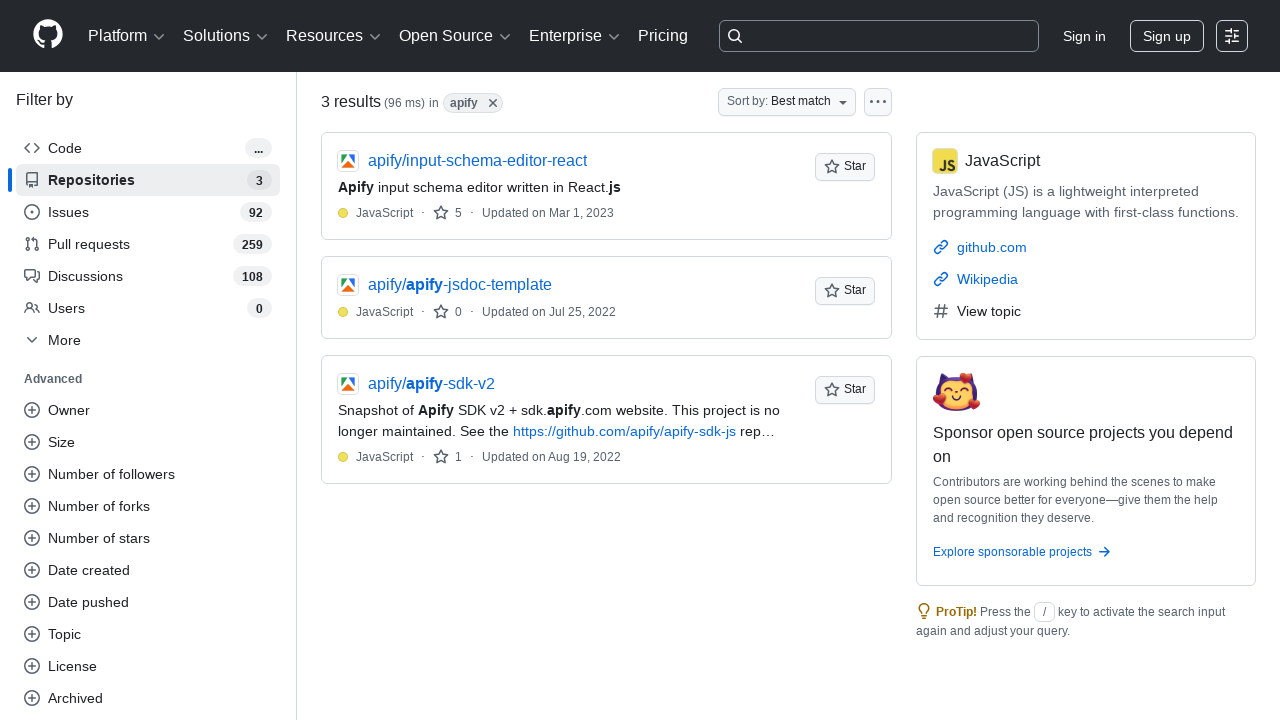

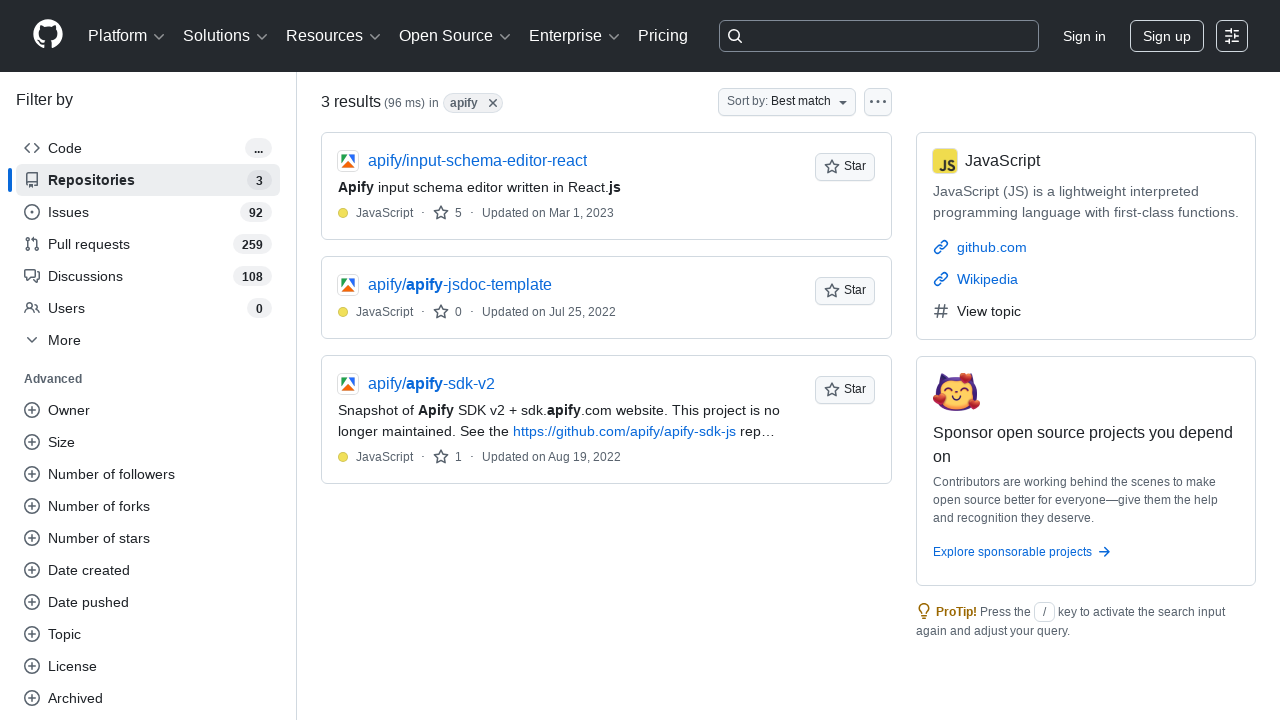